Navigates to OpenCart homepage and clicks on My Account dropdown to access the Login option

Starting URL: https://naveenautomationlabs.com/opencart/

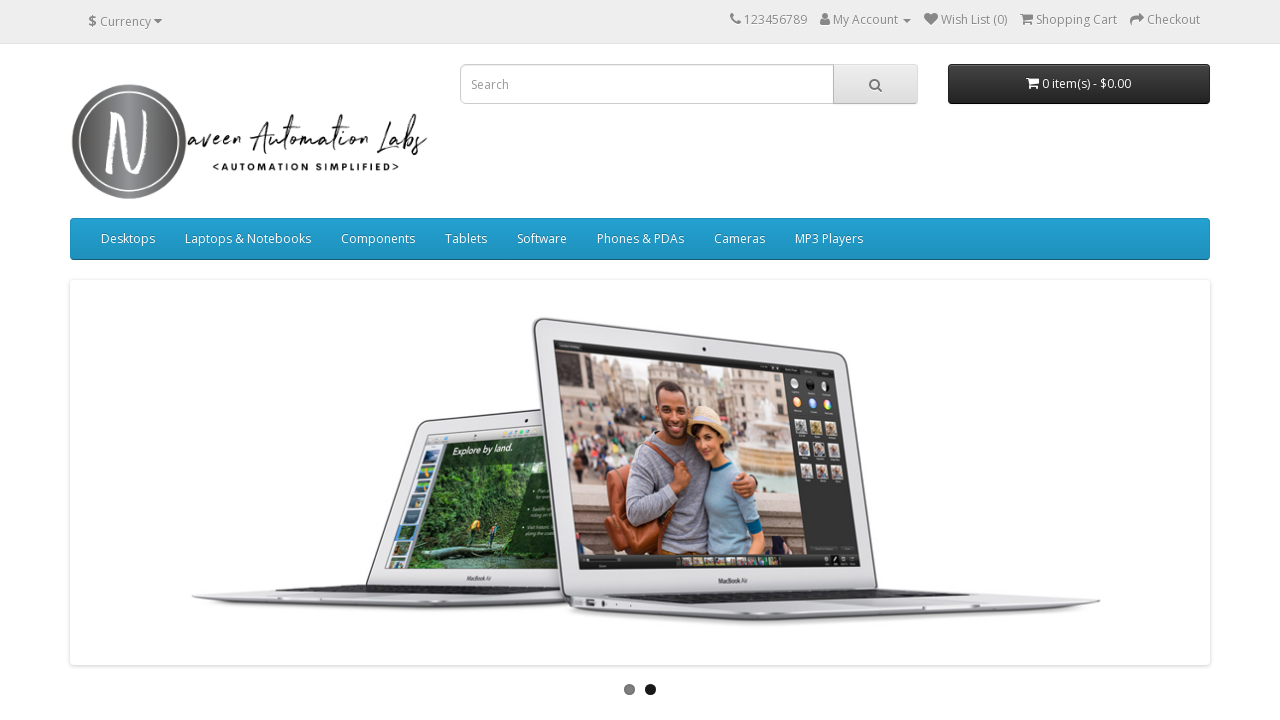

Navigated to OpenCart homepage
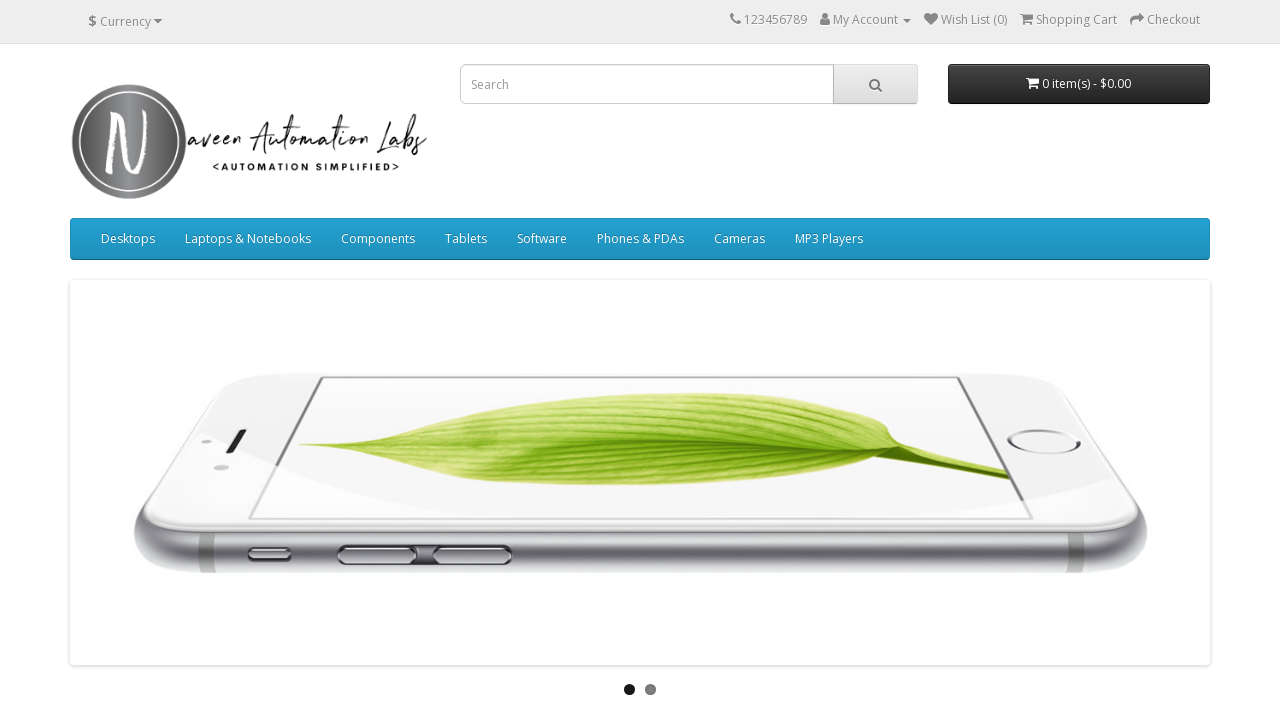

Clicked on My Account dropdown at (866, 20) on xpath=//span[text()='My Account']
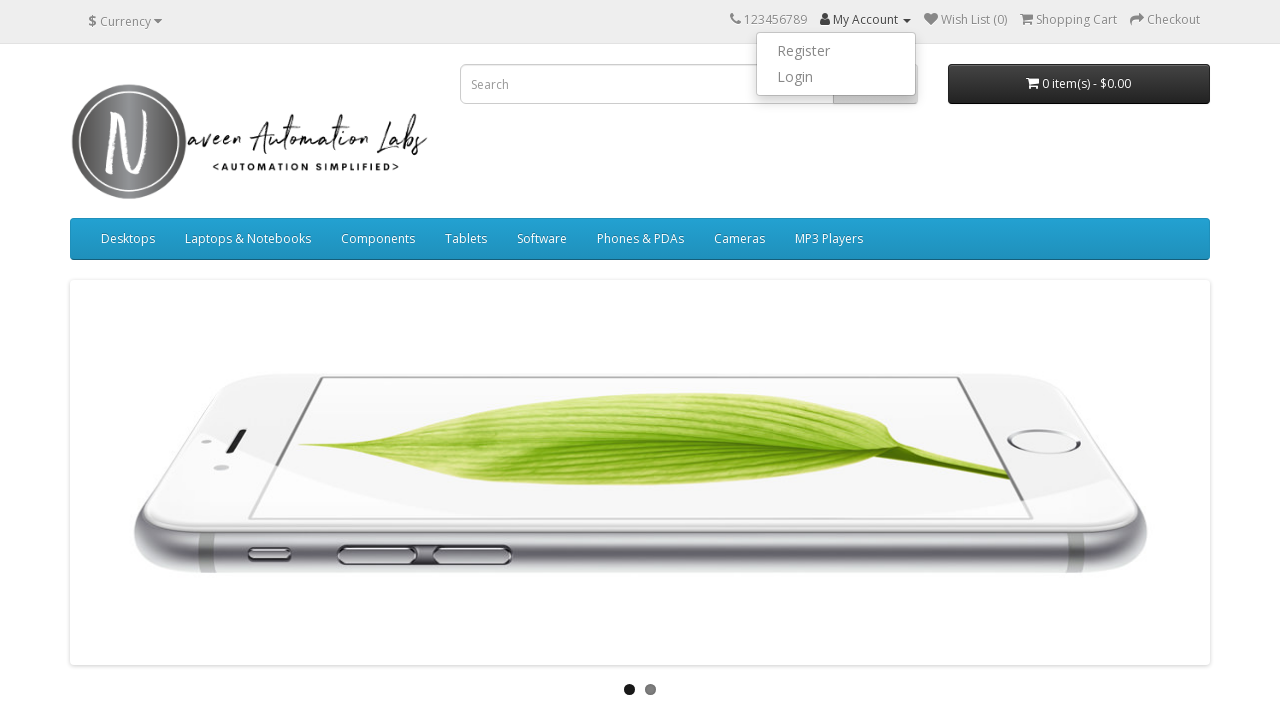

Clicked on Login option from My Account dropdown at (836, 77) on xpath=//ul[contains(@class,'dropdown-menu-right')]//a[text()='Login']
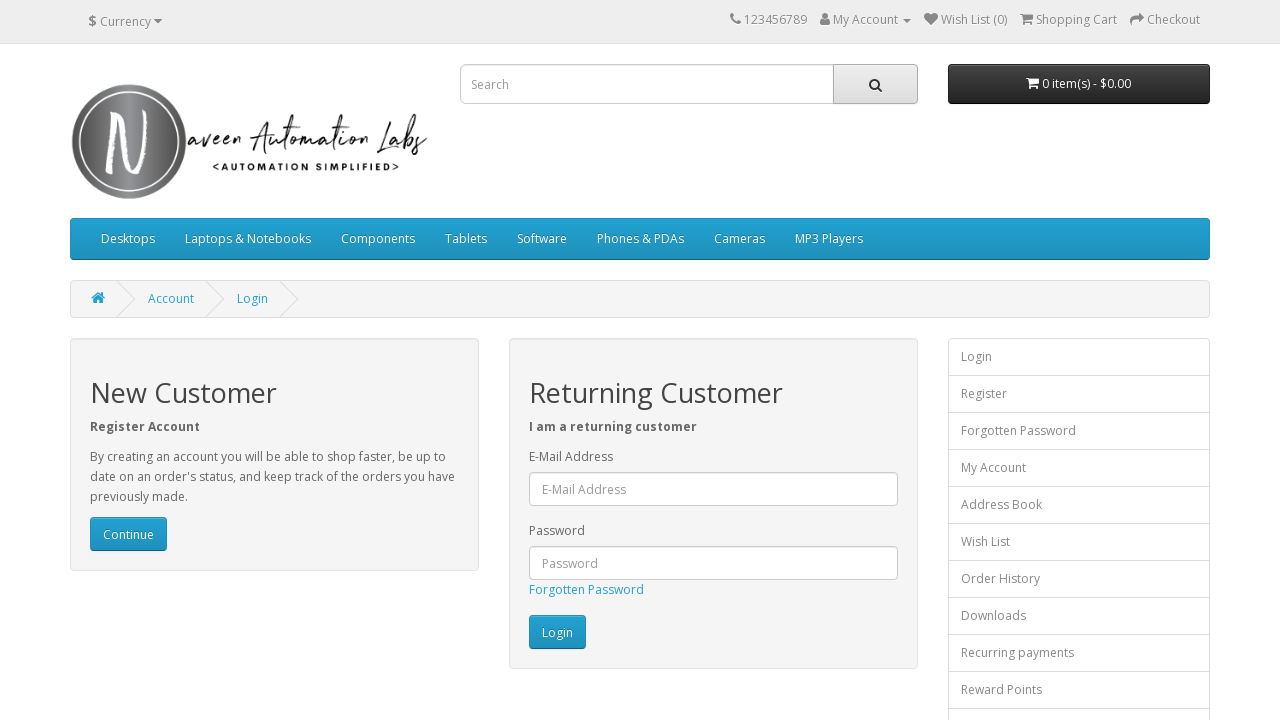

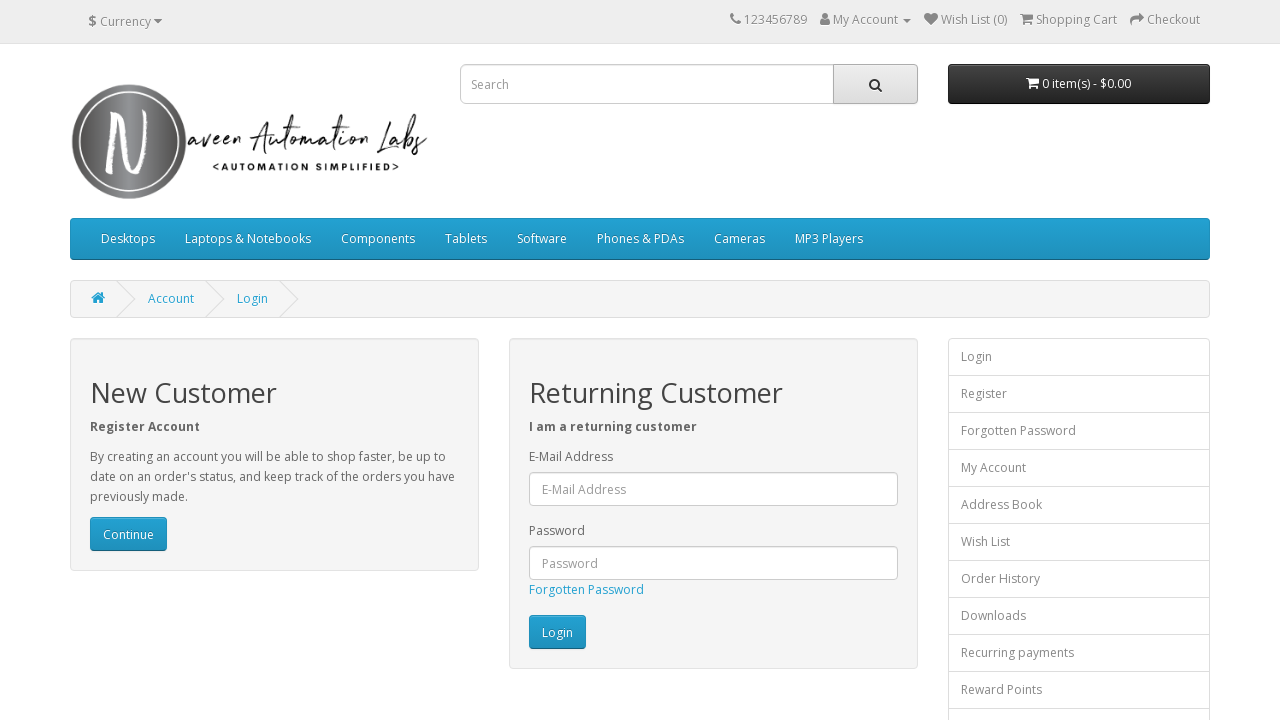